Tests a delayed alert that appears after 5 seconds by clicking the timer alert button and accepting the alert when it appears.

Starting URL: https://demoqa.com/alerts

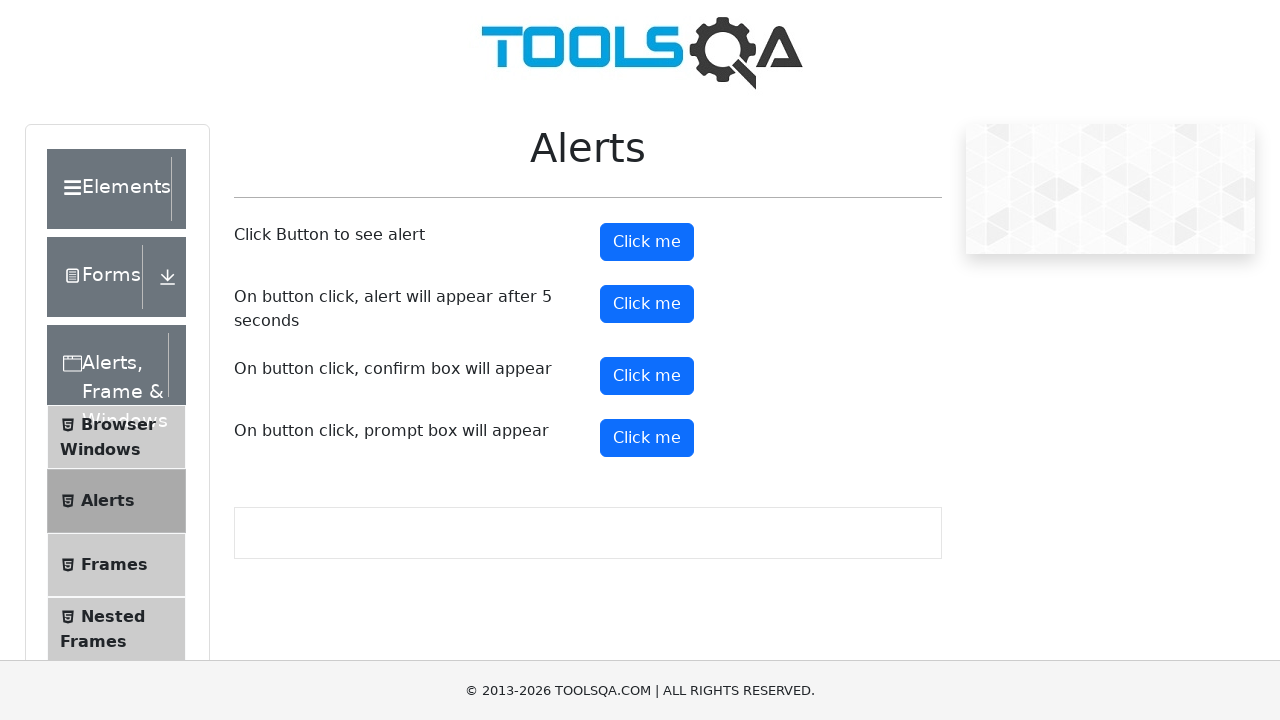

Set up alert handler to automatically accept dialogs
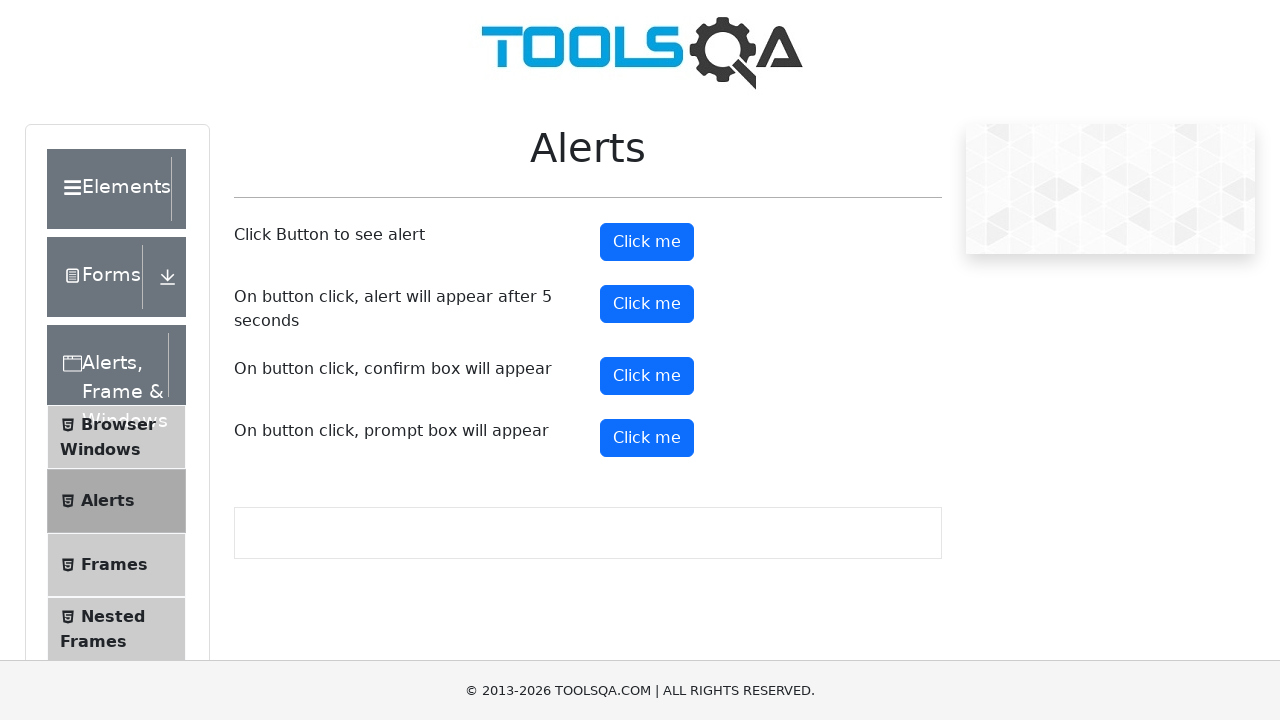

Clicked the timer alert button to trigger the delayed alert at (647, 304) on #timerAlertButton
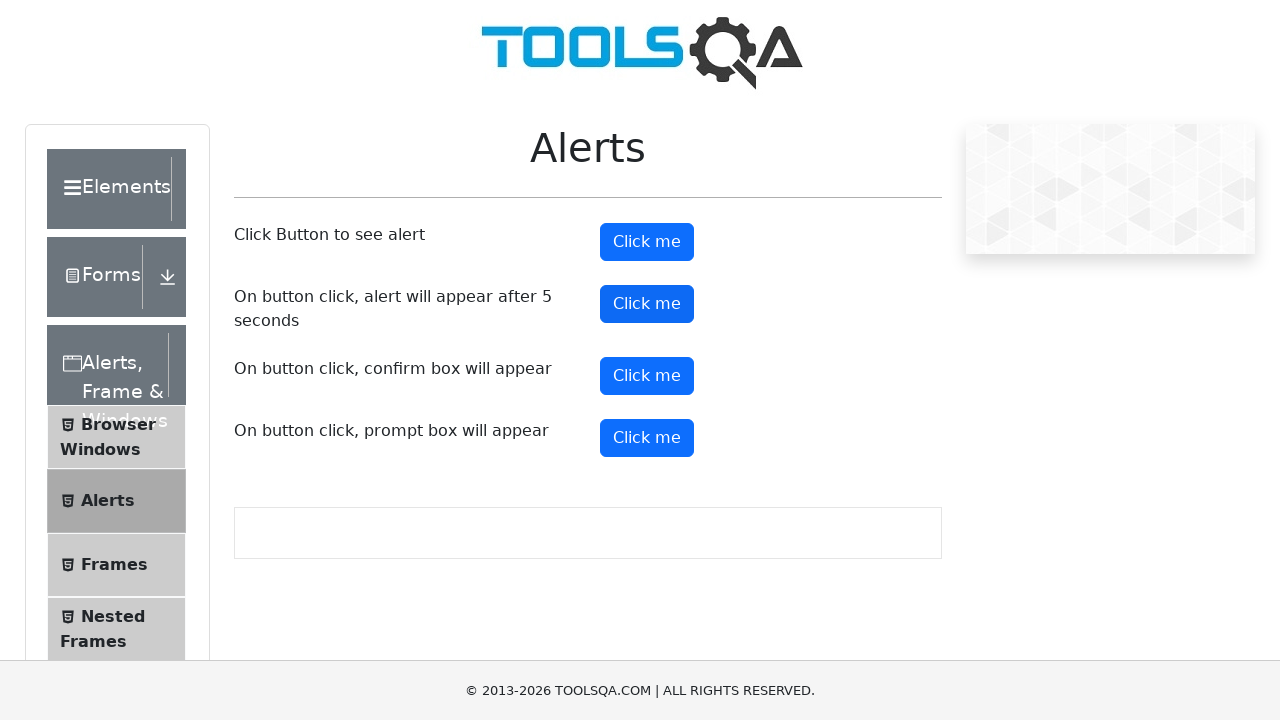

Waited 6 seconds for the delayed alert to appear and be automatically accepted
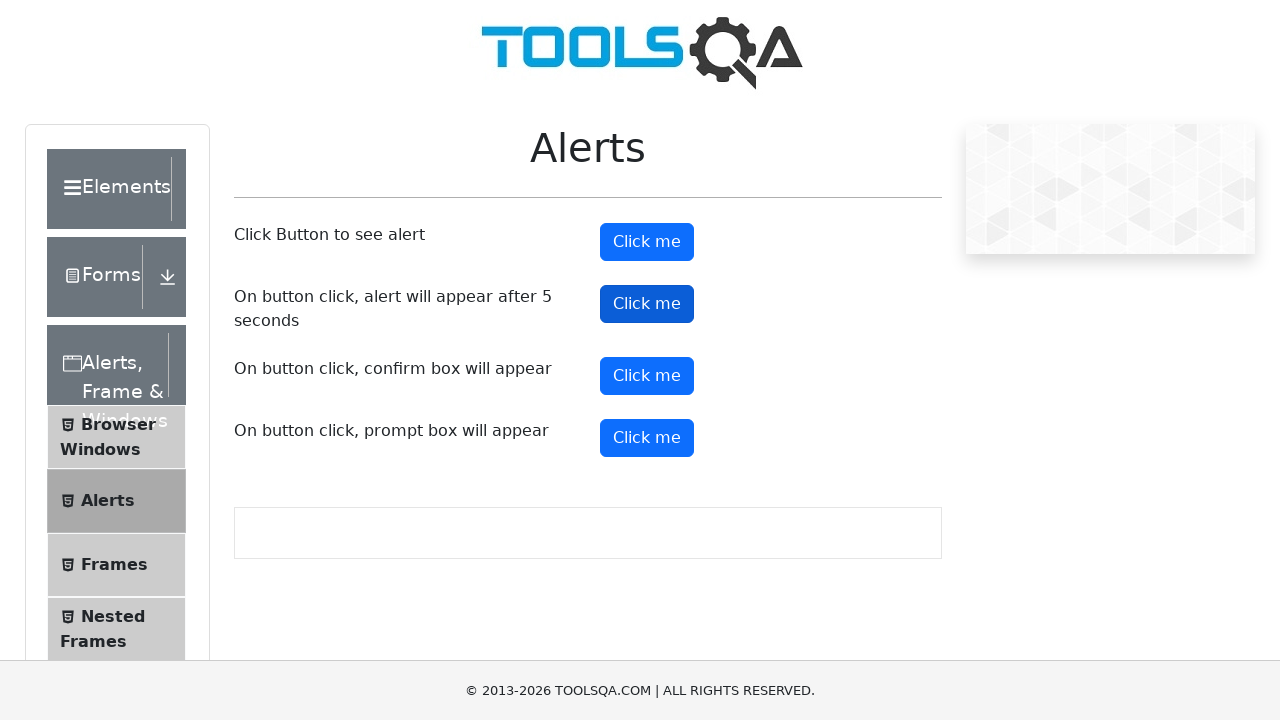

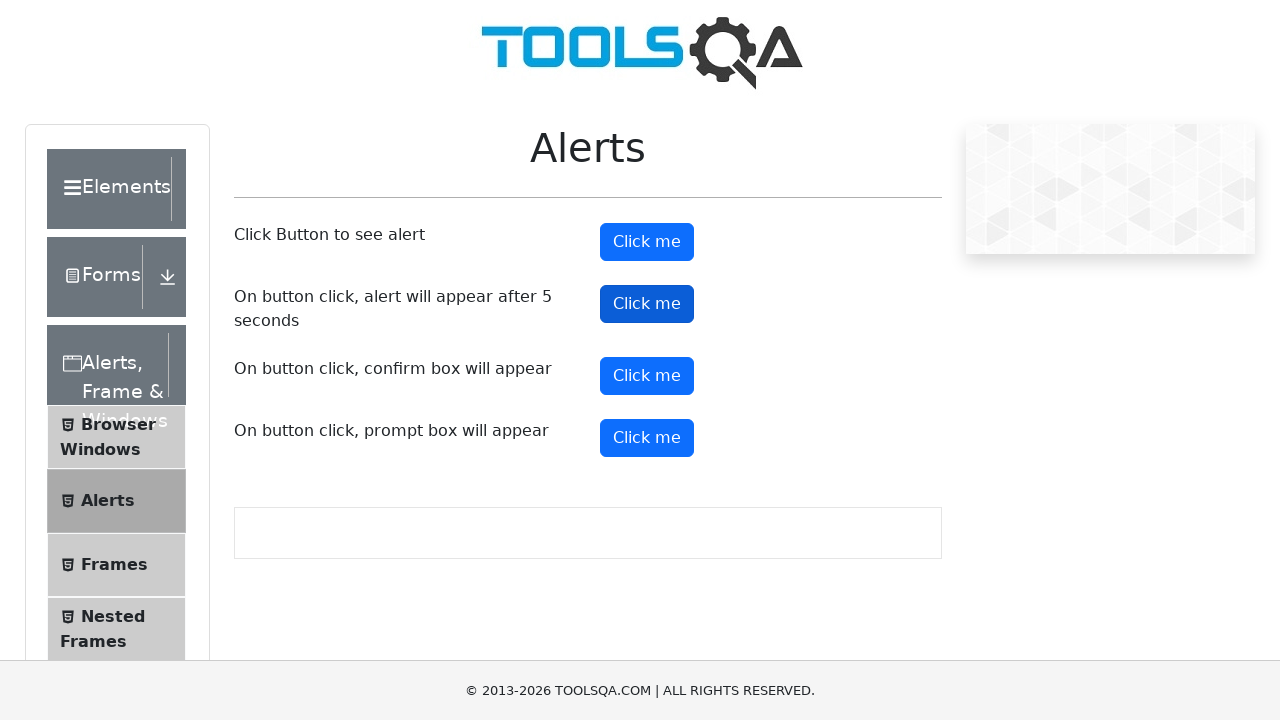